Tests registration form validation when confirm password does not match the password field.

Starting URL: https://alada.vn/tai-khoan/dang-ky.html

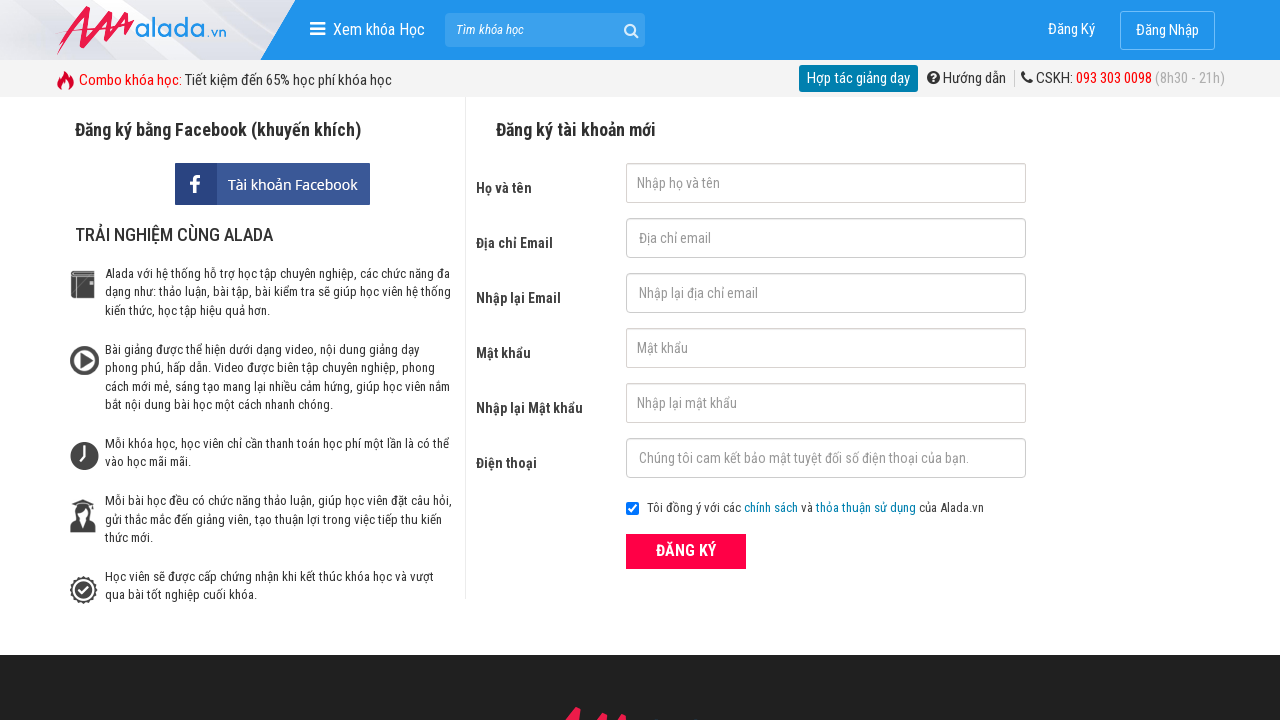

Filled first name field with 'Hứa Minh Mẫn' on input#txtFirstname
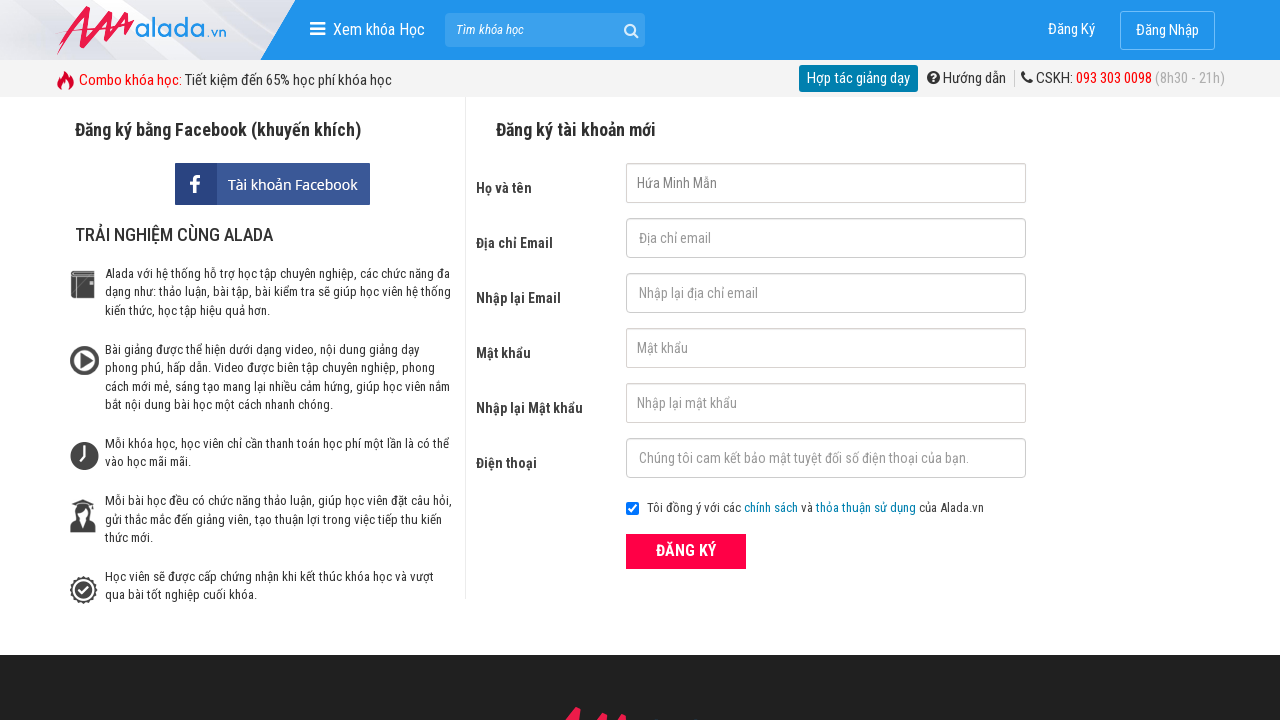

Filled email field with 'johnwick@gmail.com' on input#txtEmail
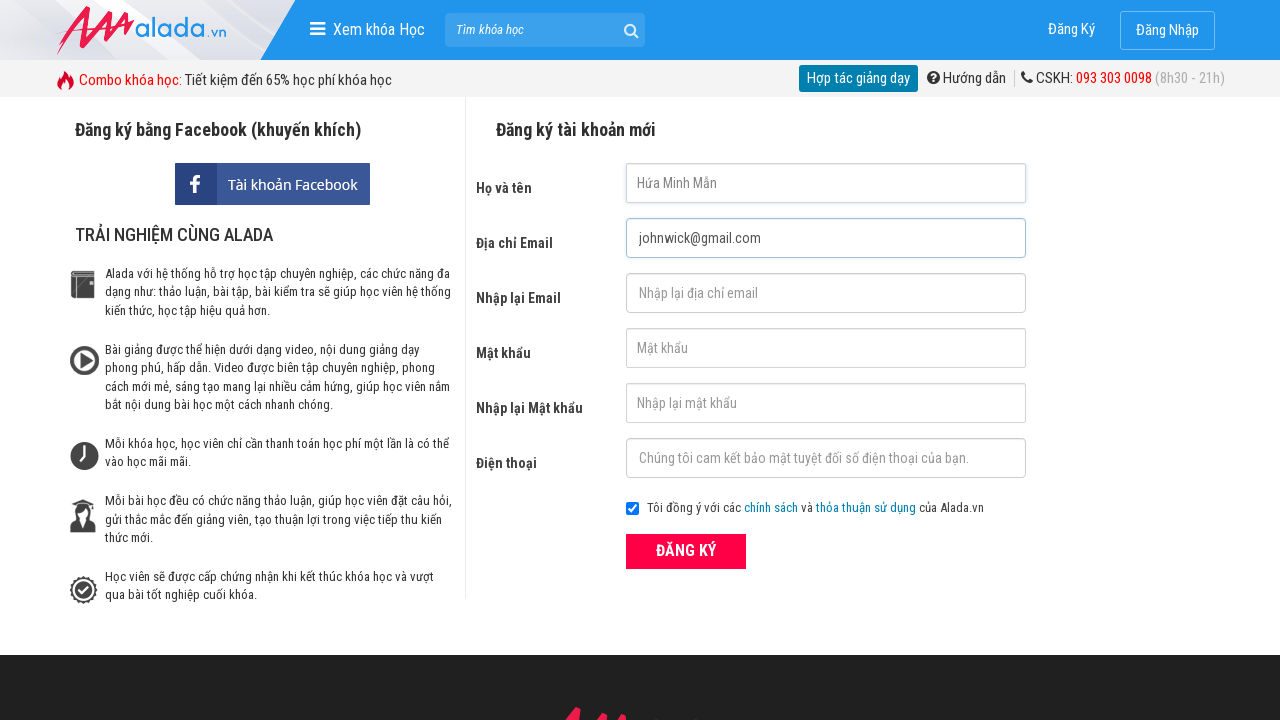

Filled confirm email field with 'johnwick@gmail.com' on input#txtCEmail
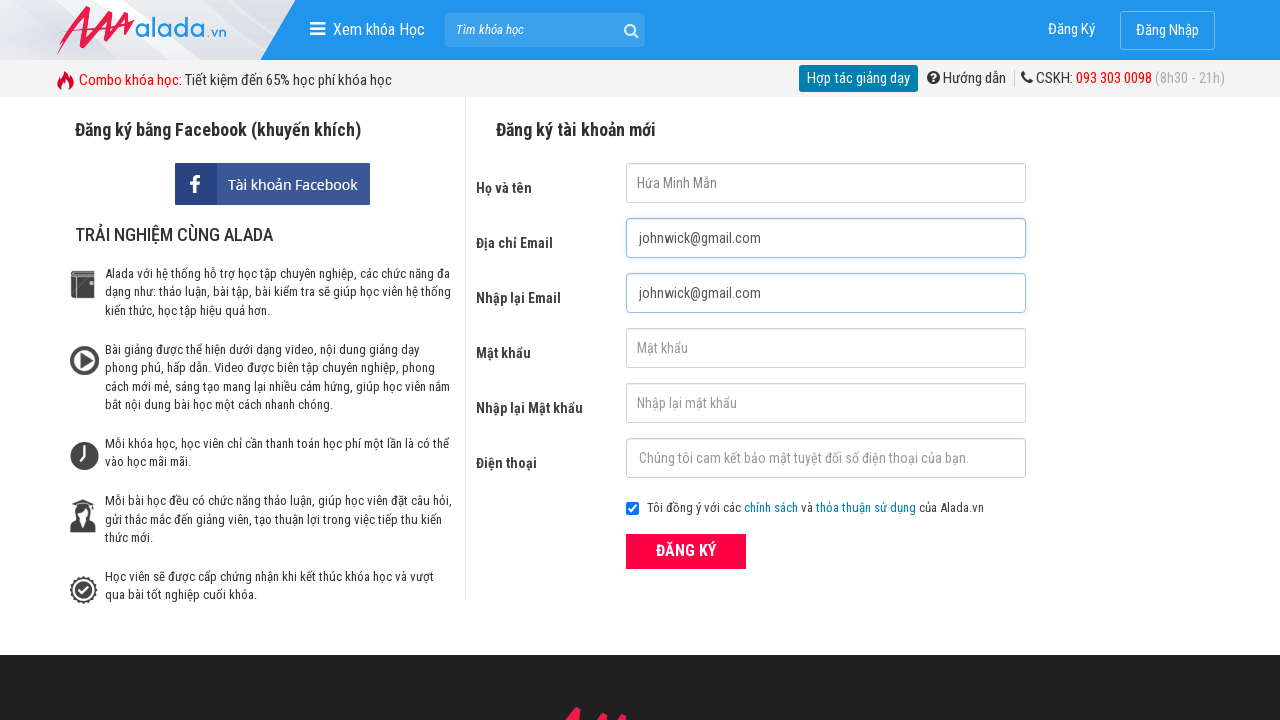

Filled password field with '123456789' on input#txtPassword
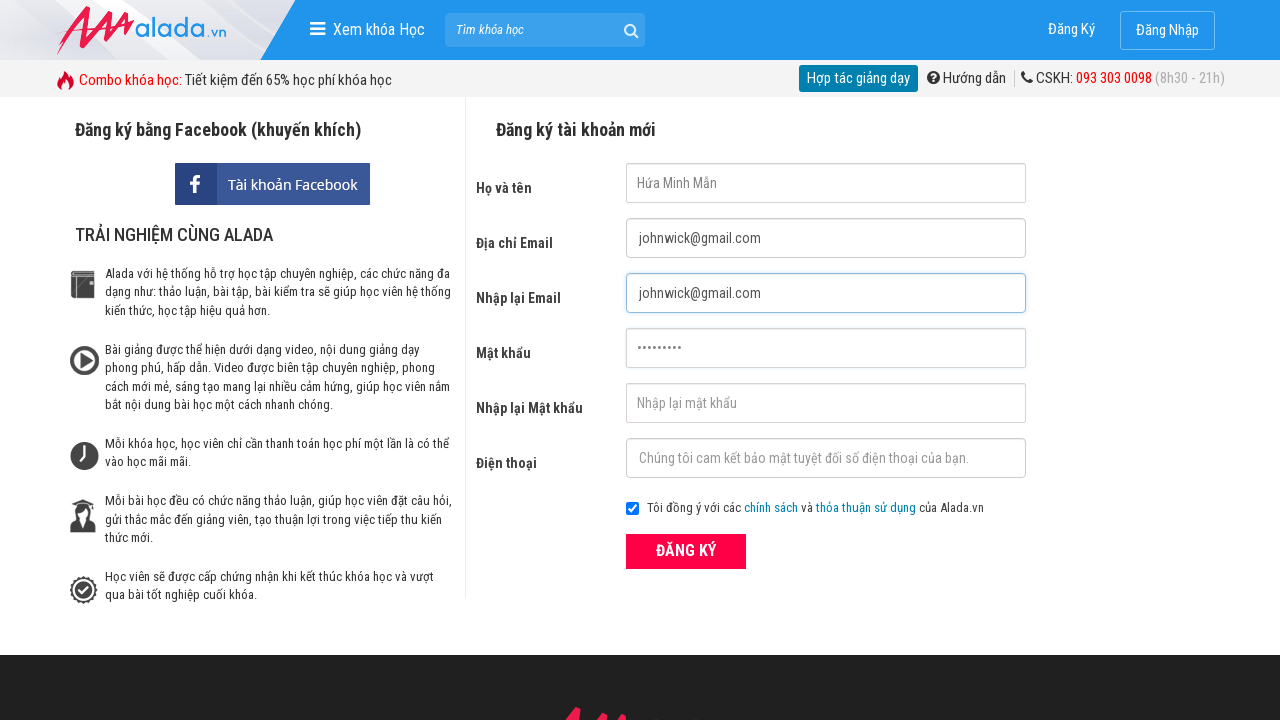

Filled confirm password field with mismatched password '123456' on input#txtCPassword
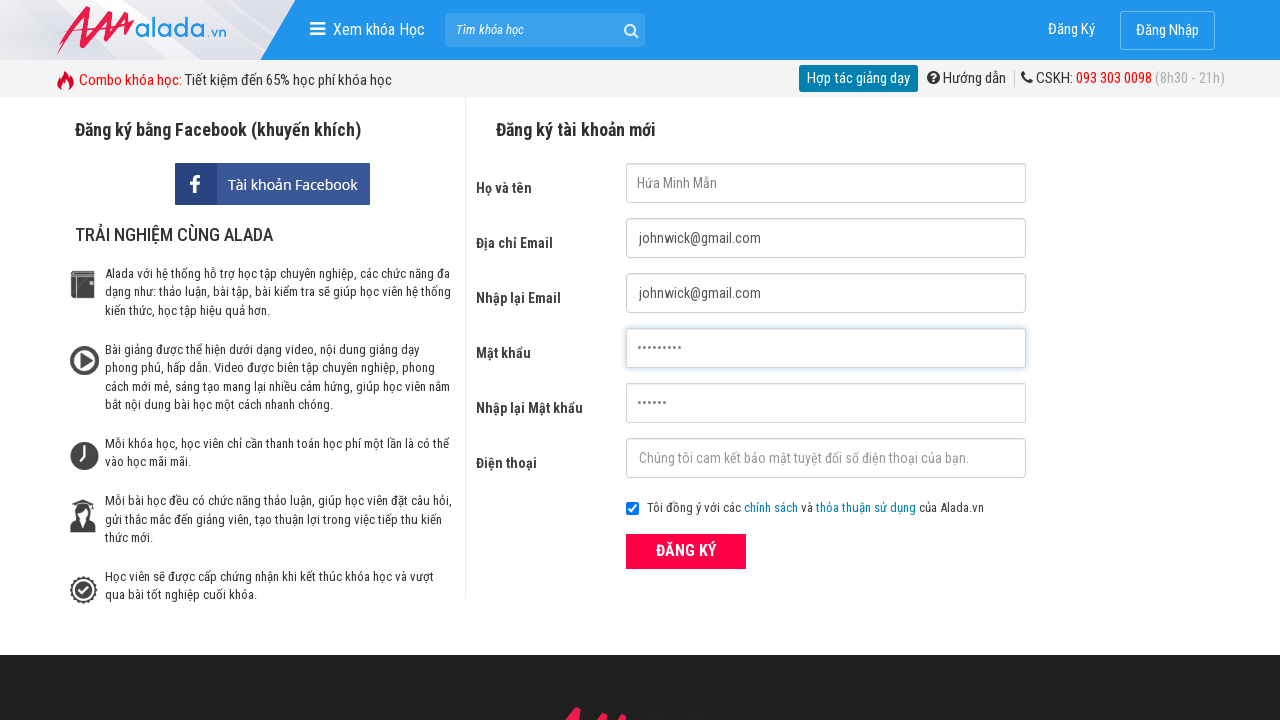

Filled phone field with '0901234567' on input#txtPhone
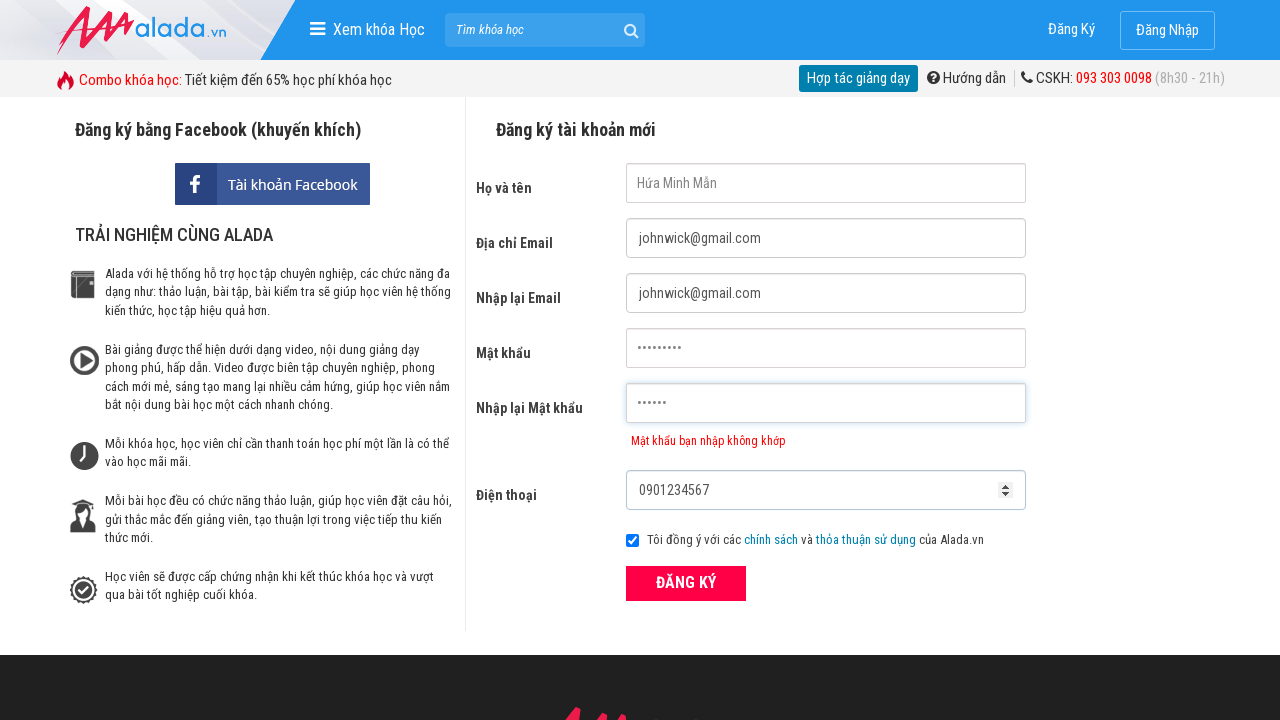

Clicked register button to submit form at (686, 583) on xpath=//form[@id='frmLogin']//div[@class='field_btn']//button
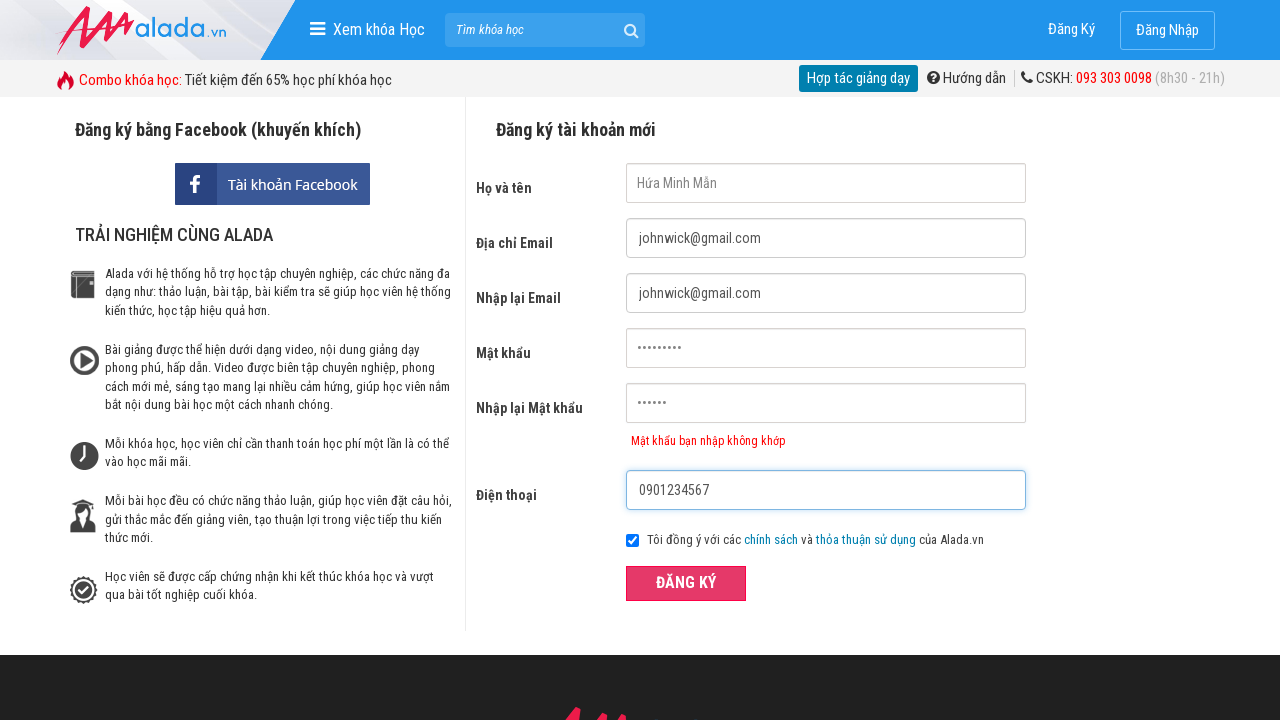

Waited for confirm password error message to appear
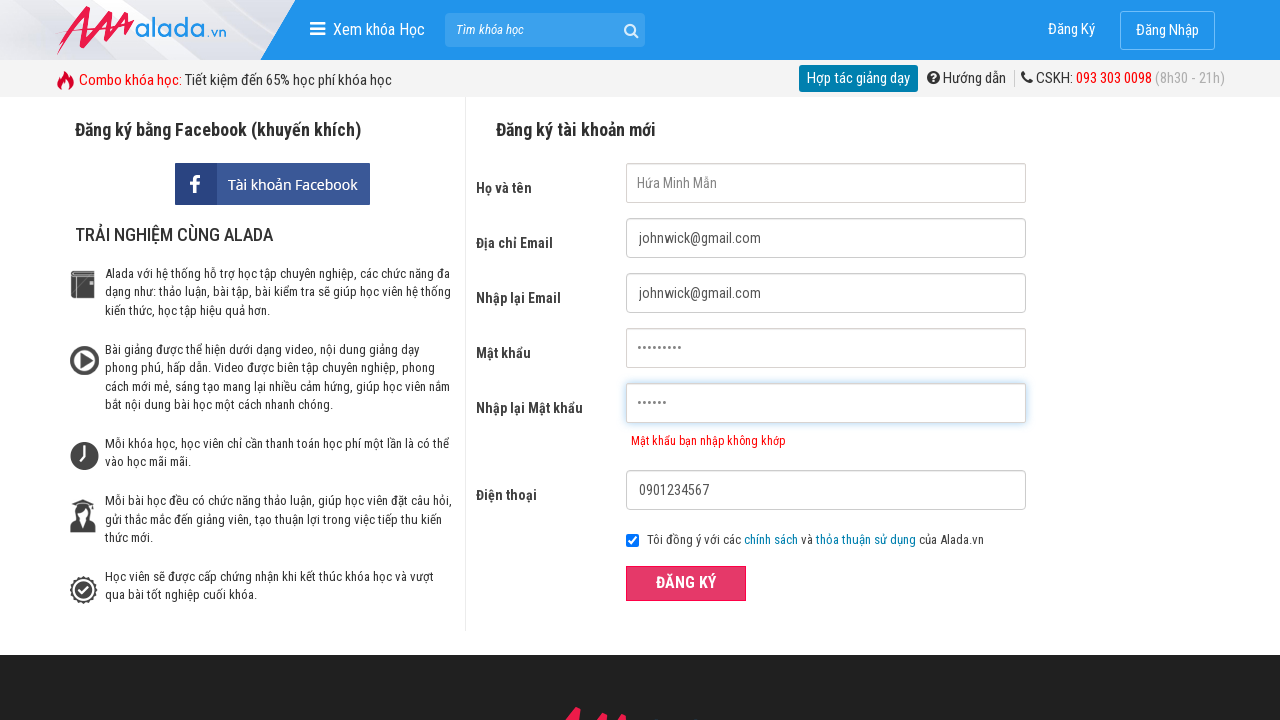

Verified error message displays 'Mật khẩu bạn nhập không khớp' for mismatched passwords
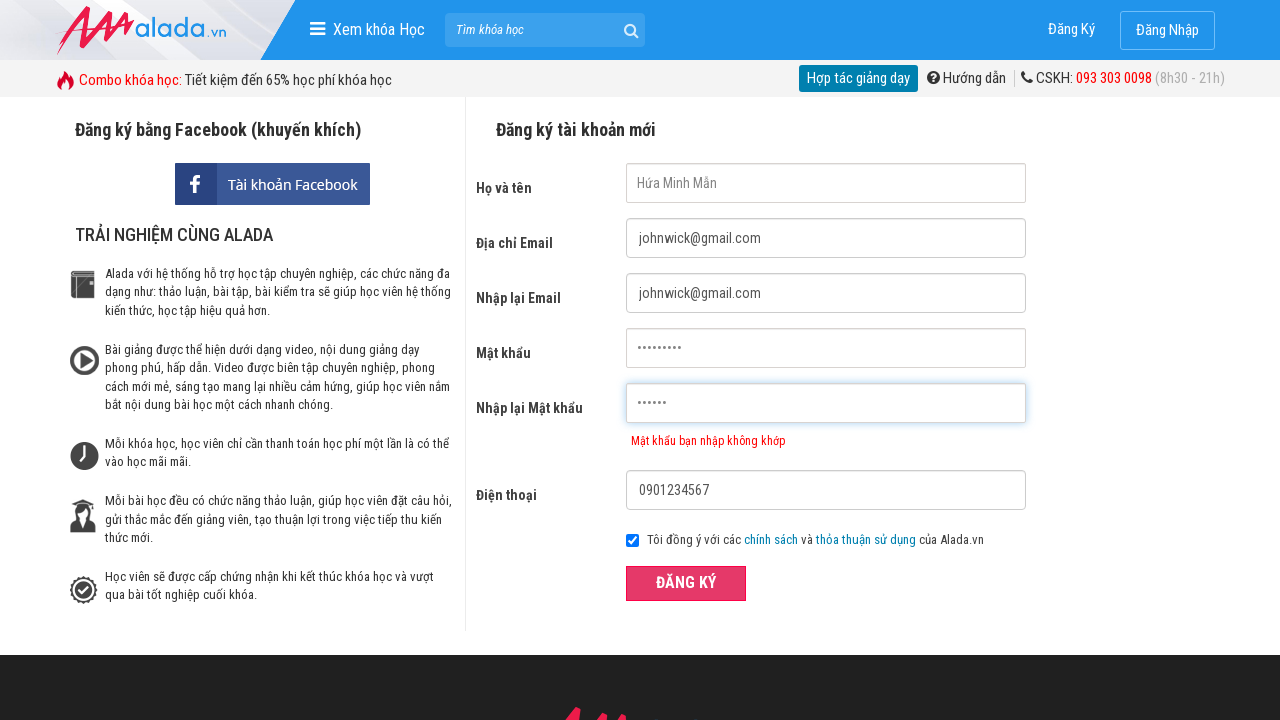

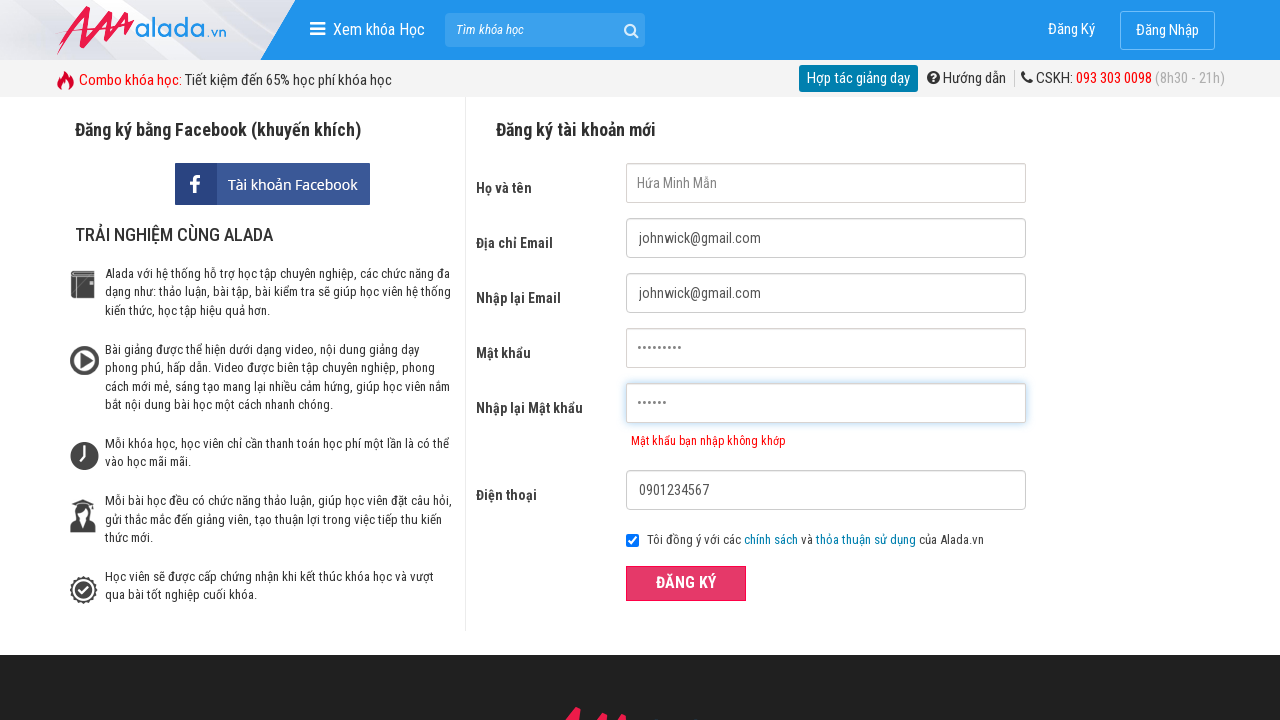